Tests the calculator's addition functionality by entering two numbers and performing addition operation

Starting URL: http://juliemr.github.io/protractor-demo/

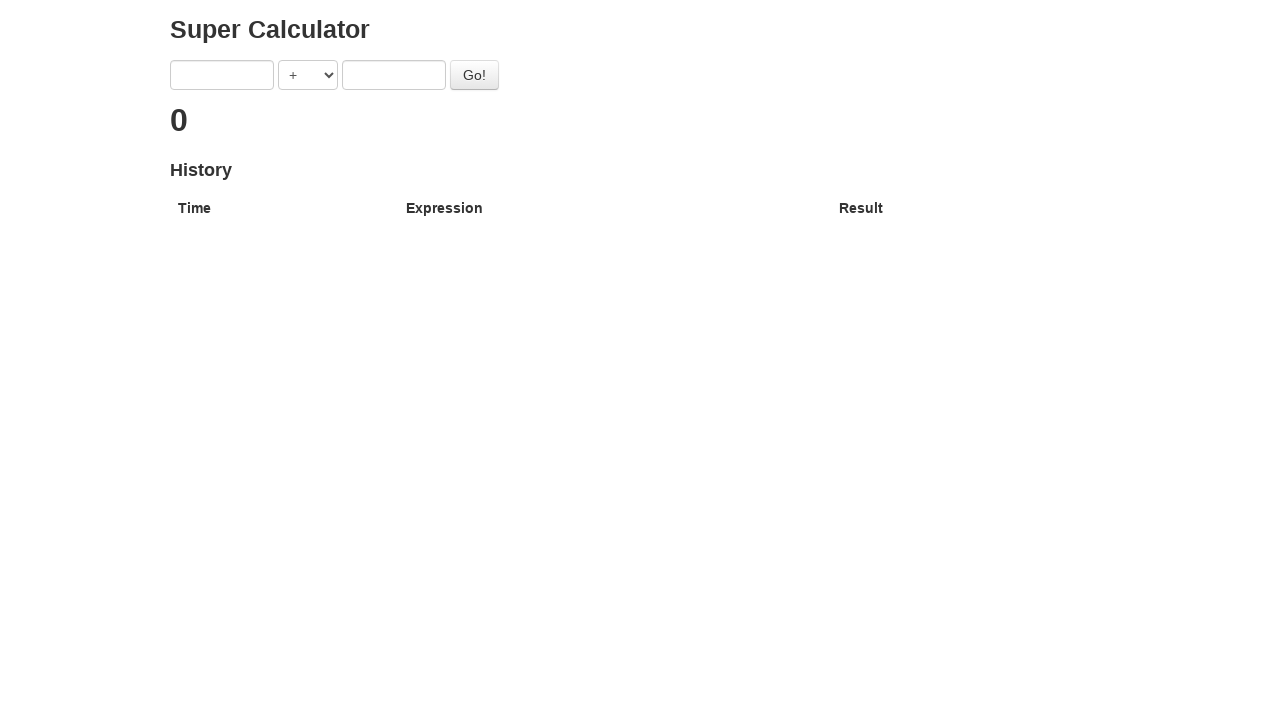

Cleared first number field on [ng-model="first"]
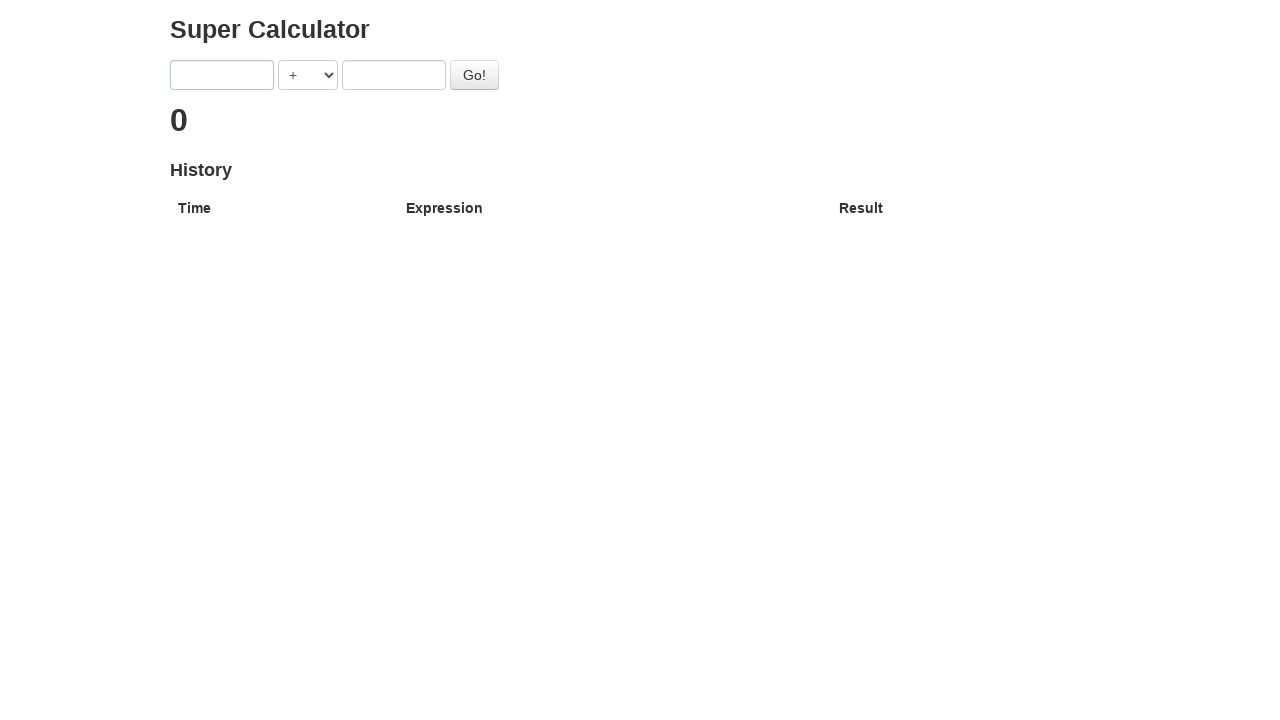

Entered 25 into first number field on [ng-model="first"]
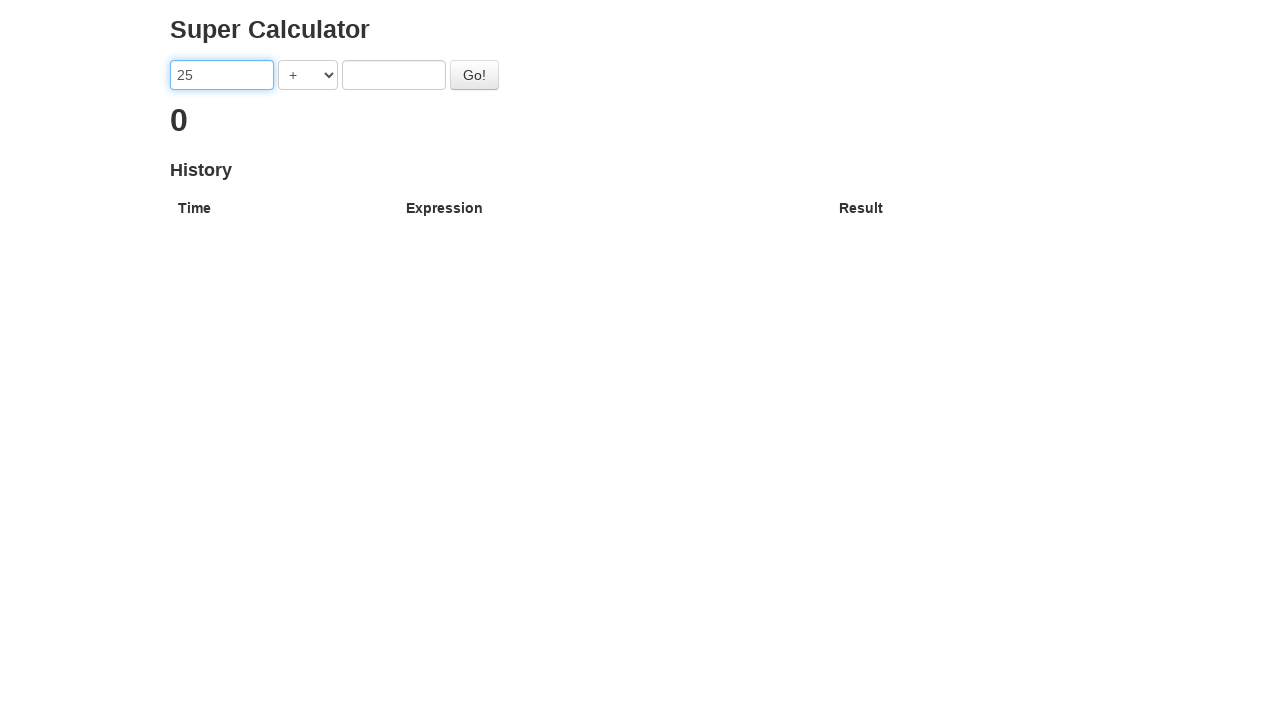

Cleared second number field on [ng-model="second"]
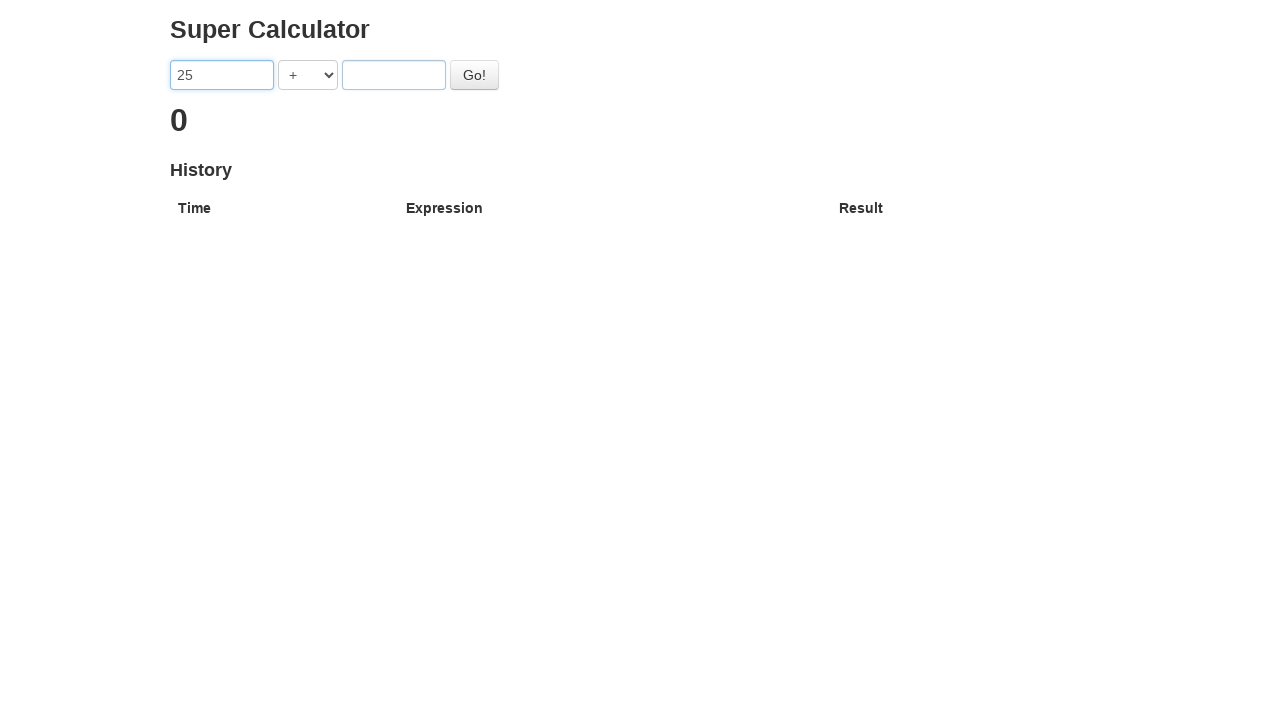

Entered 15 into second number field on [ng-model="second"]
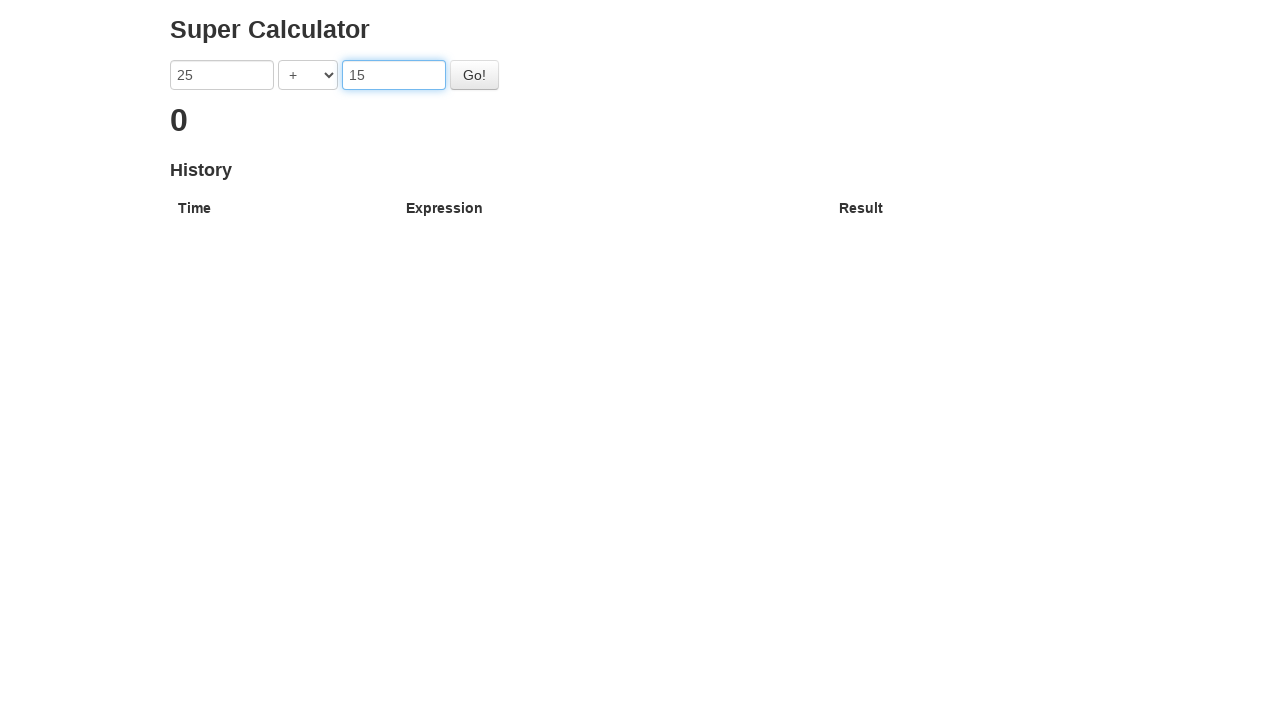

Selected addition operator (+) on [ng-model="operator"]
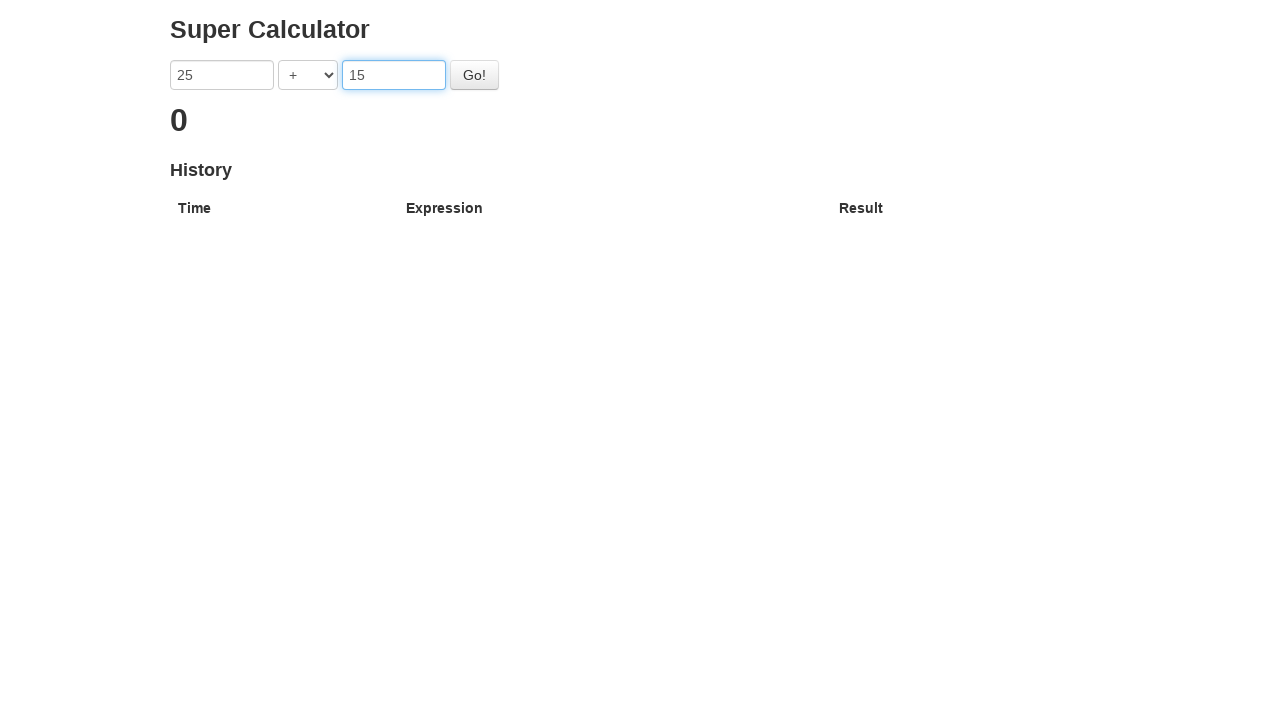

Clicked Go button to perform addition calculation at (474, 75) on internal:text="Go!"i
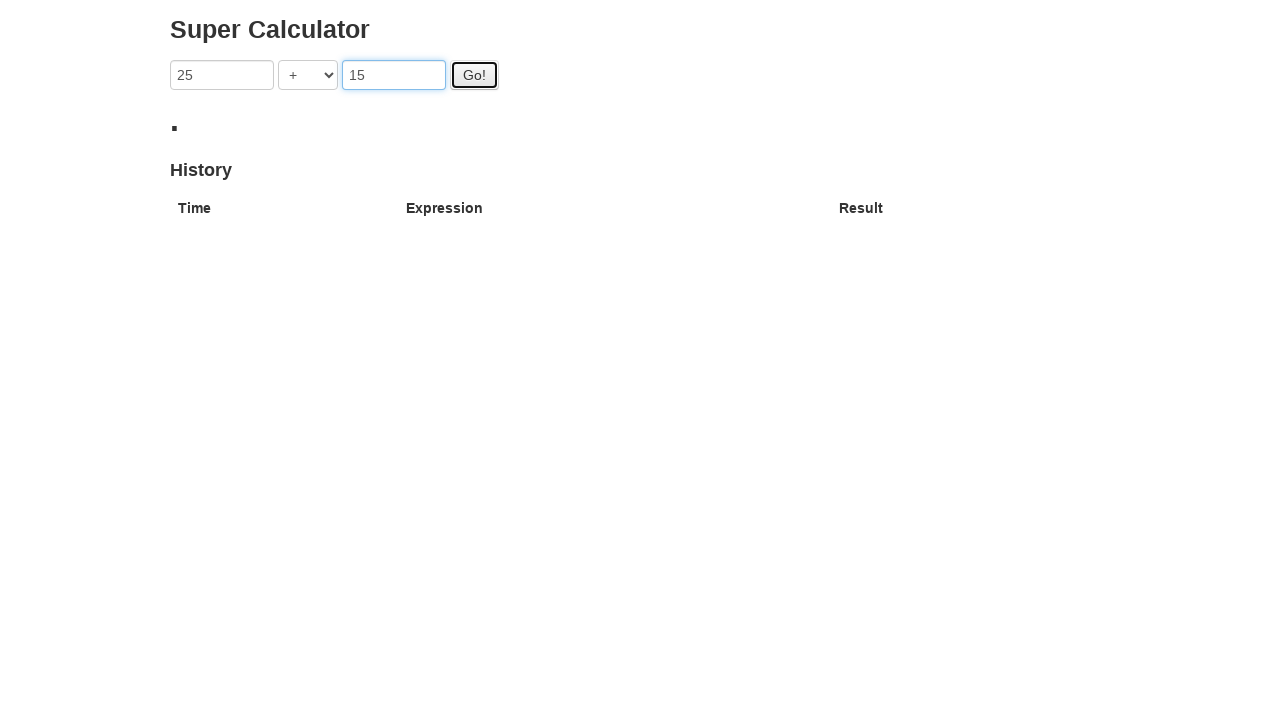

Result element loaded and displayed
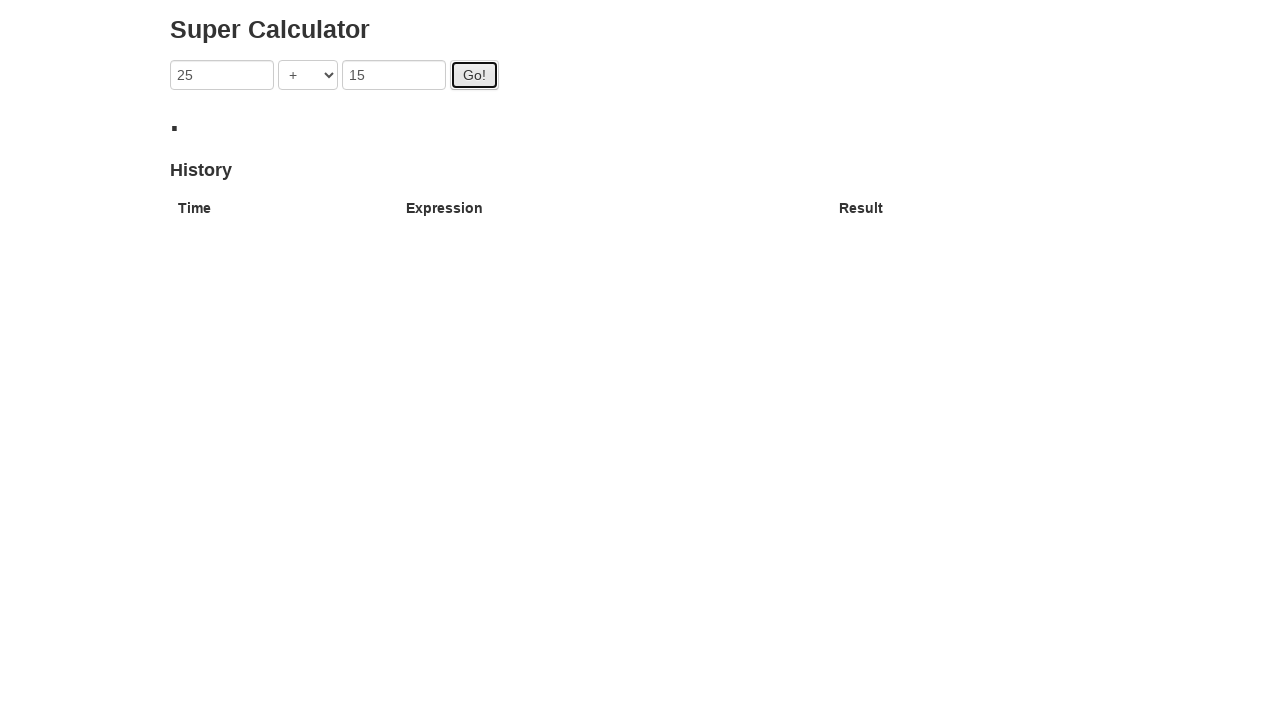

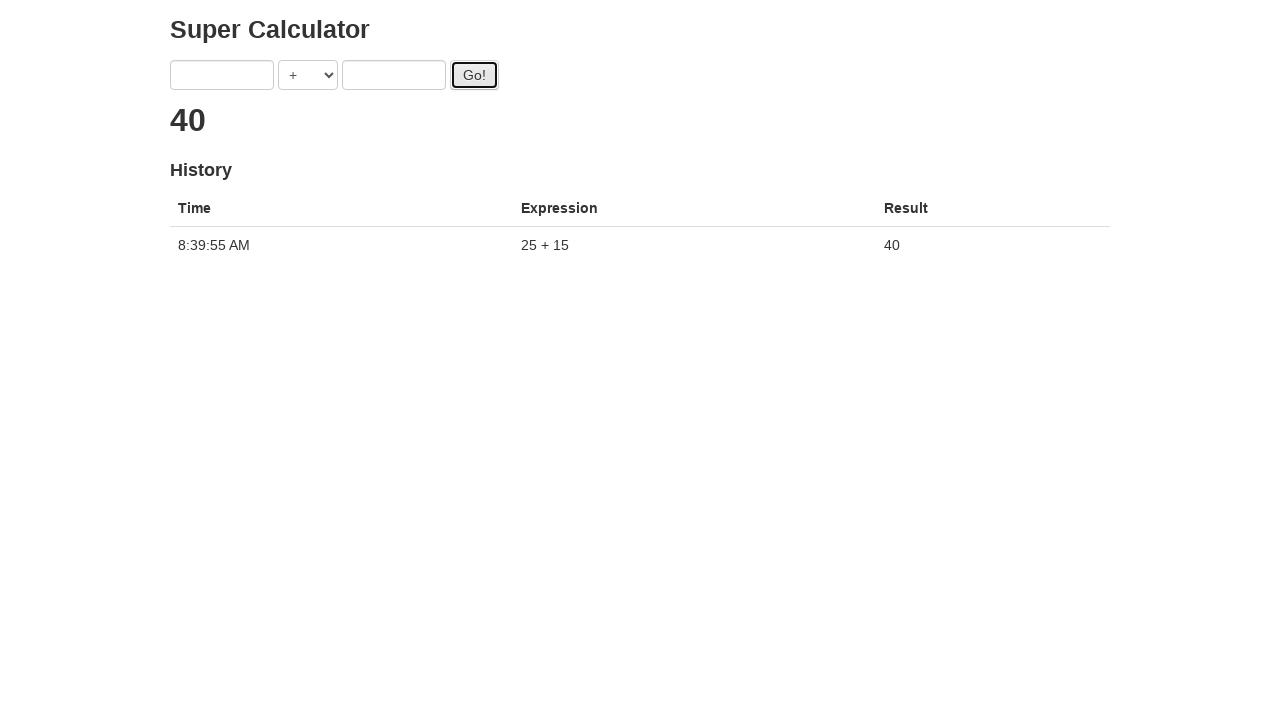